Tests table handling by locating a specific row containing course text and verifying the associated price value in adjacent cells

Starting URL: https://rahulshettyacademy.com/AutomationPractice/

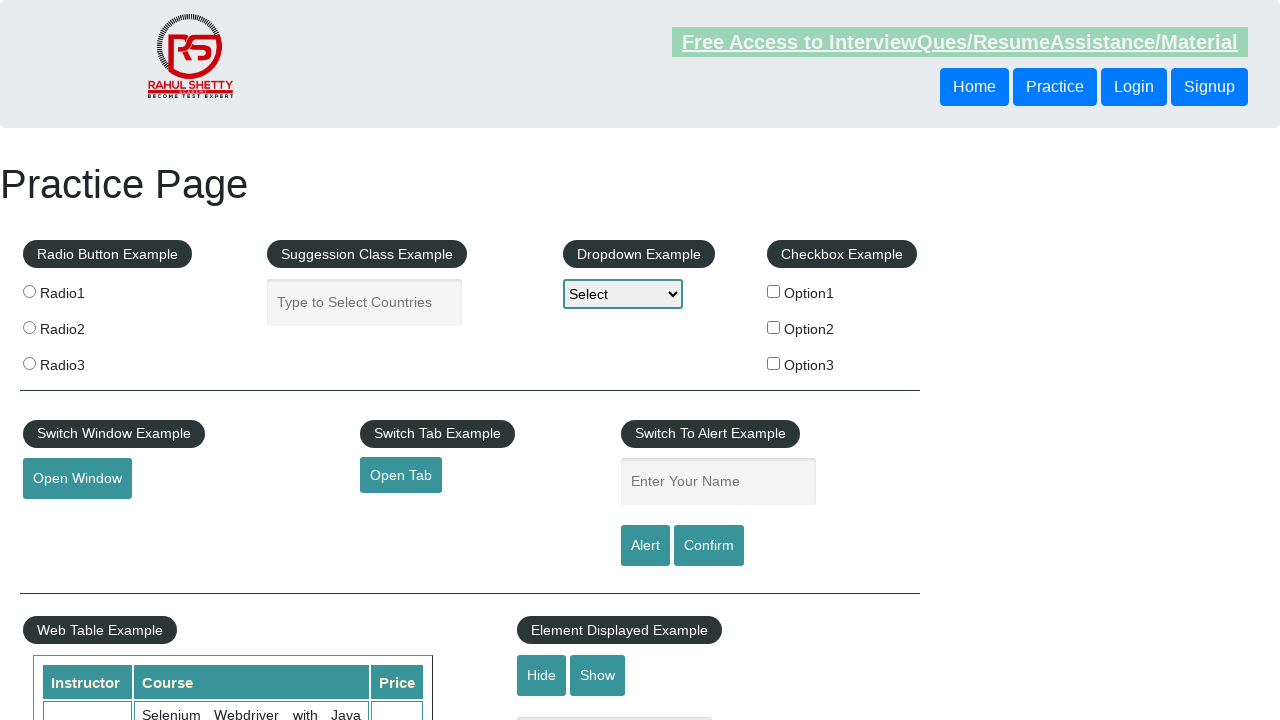

Waited for table to be visible
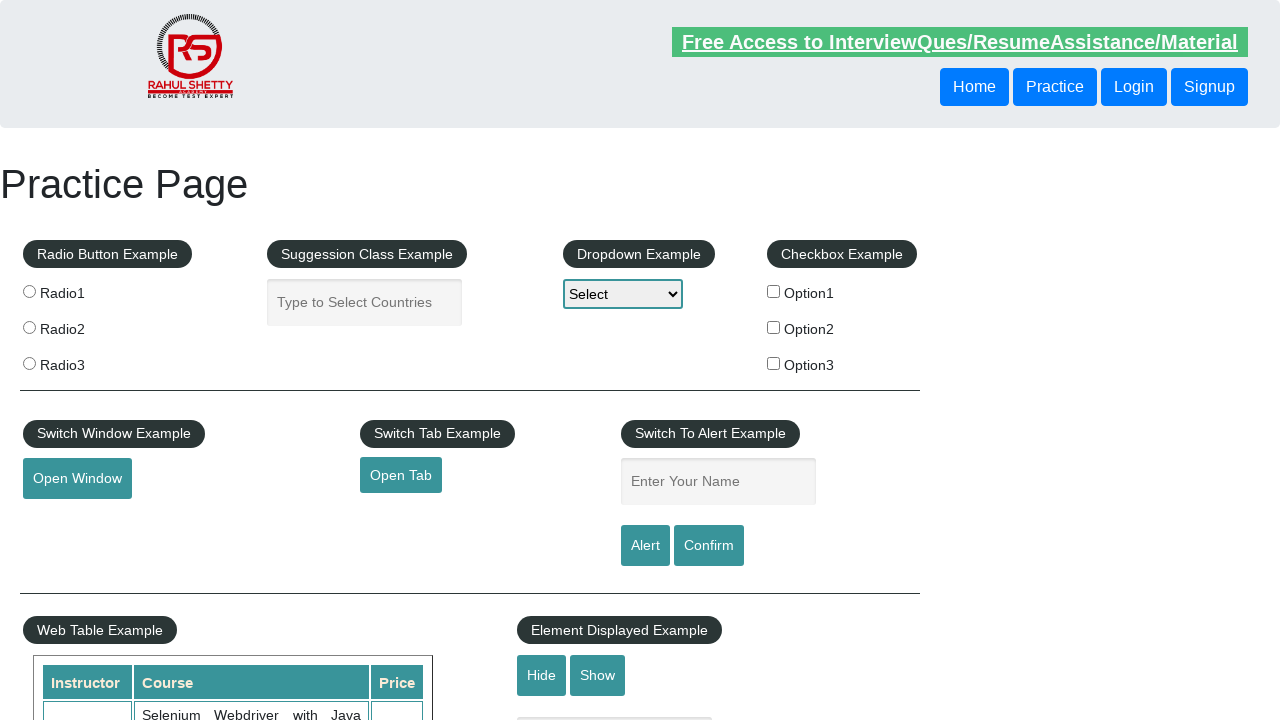

Located course cell with text 'Master Selenium Automation in simple Python Language'
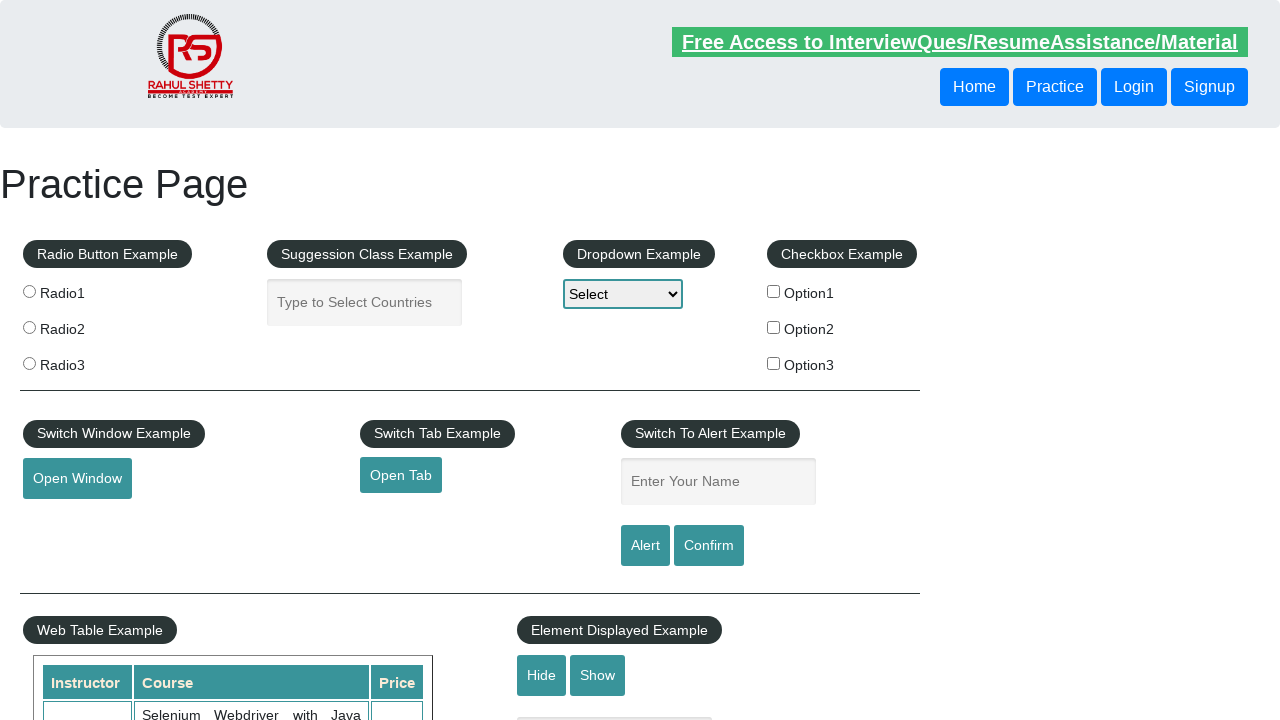

Course cell became available
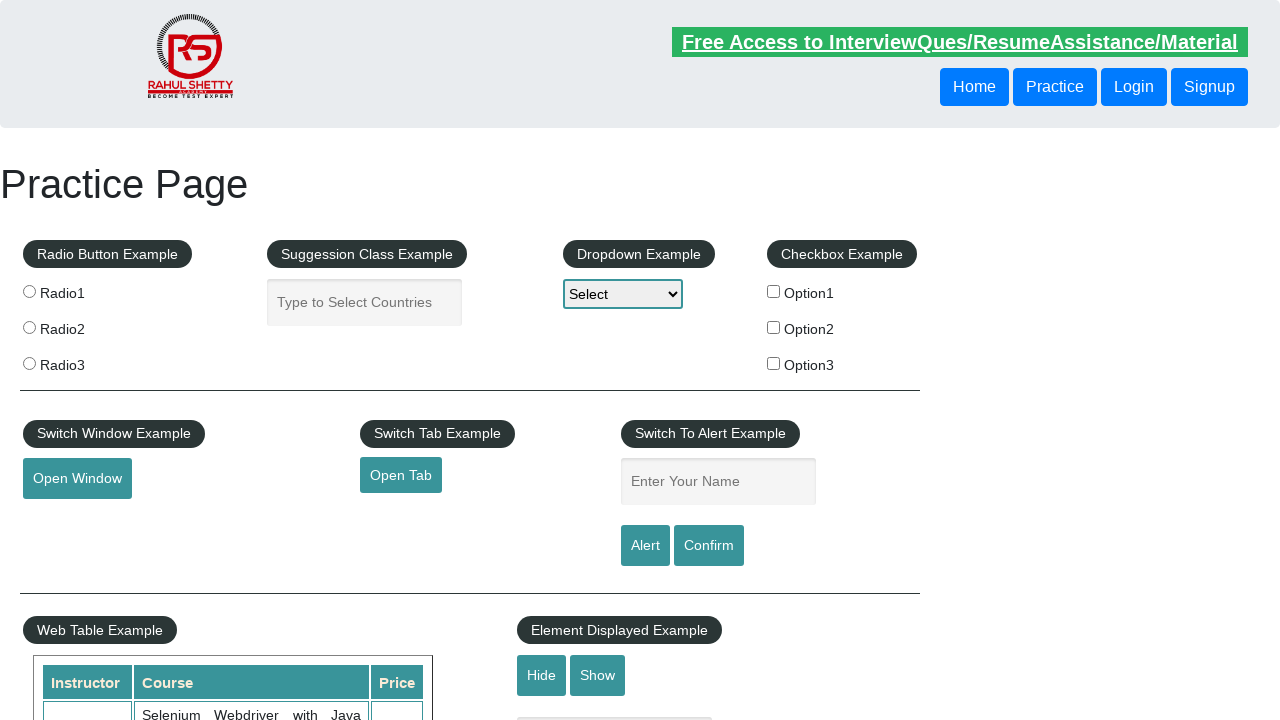

Located table row containing the course
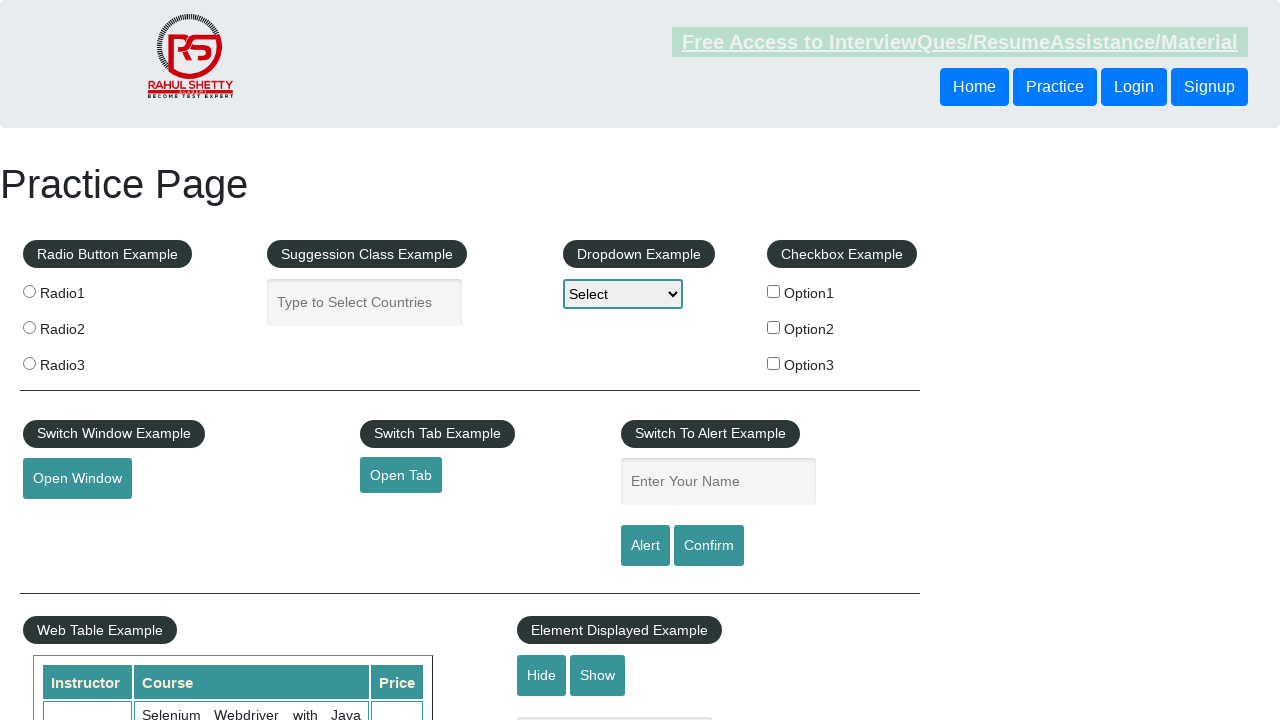

Located price cell (3rd column) in the course row
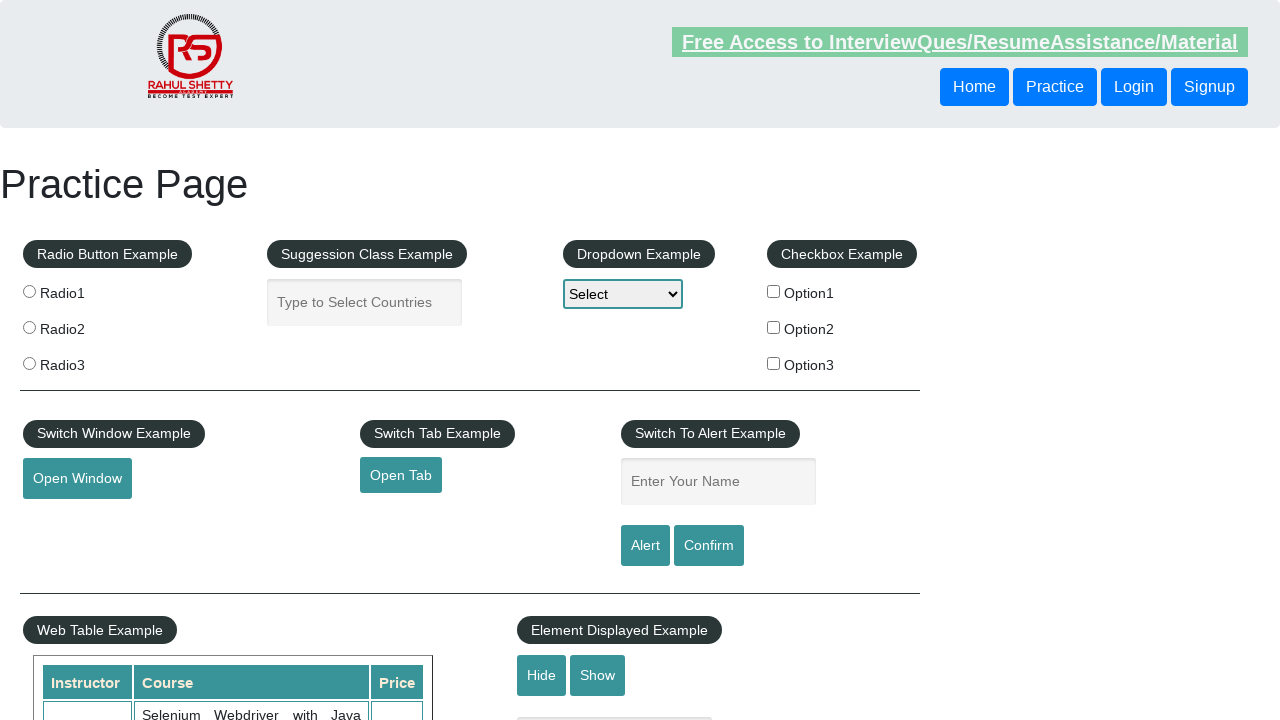

Verified price cell contains '25'
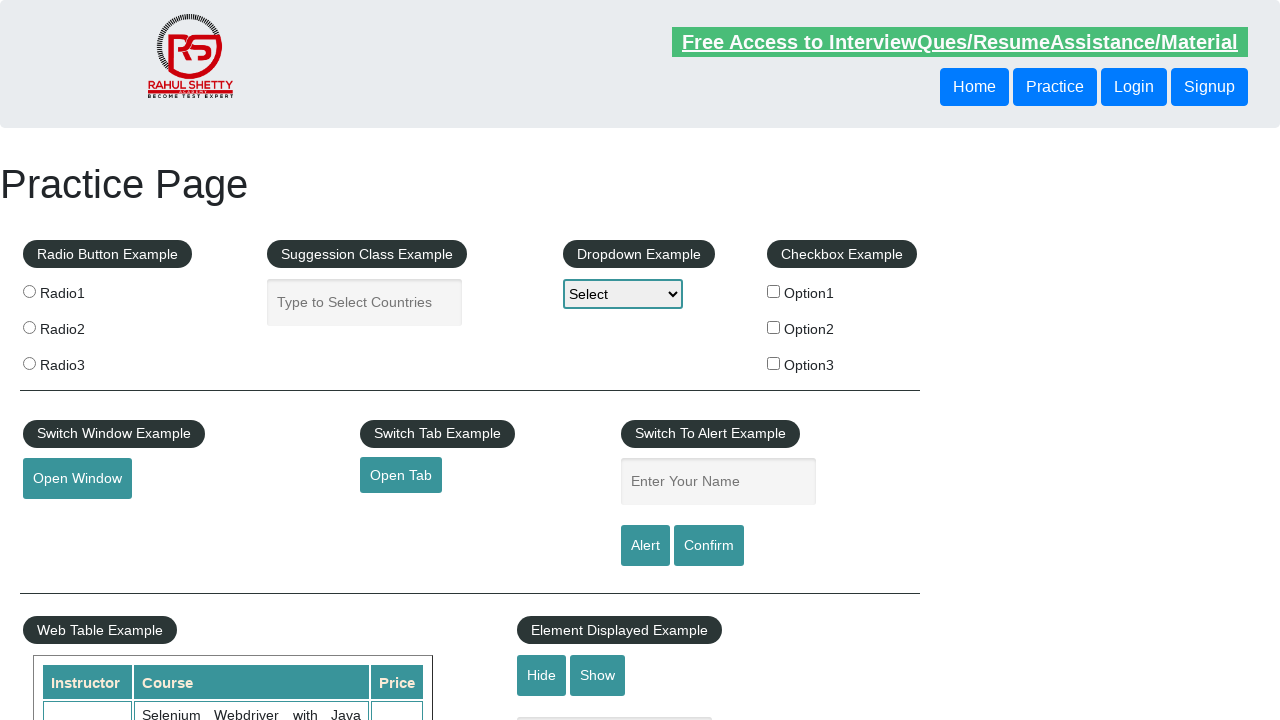

Retrieved all cells from second column of table
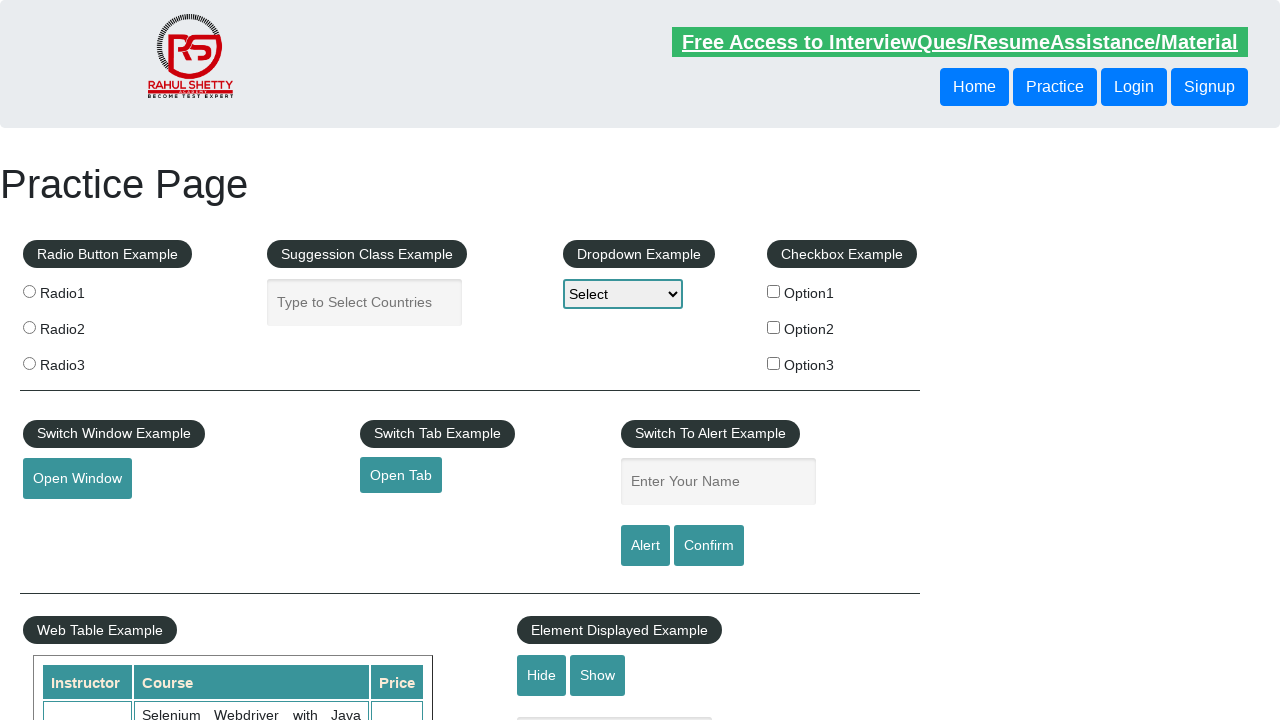

Located price cell at index 7 for course verification
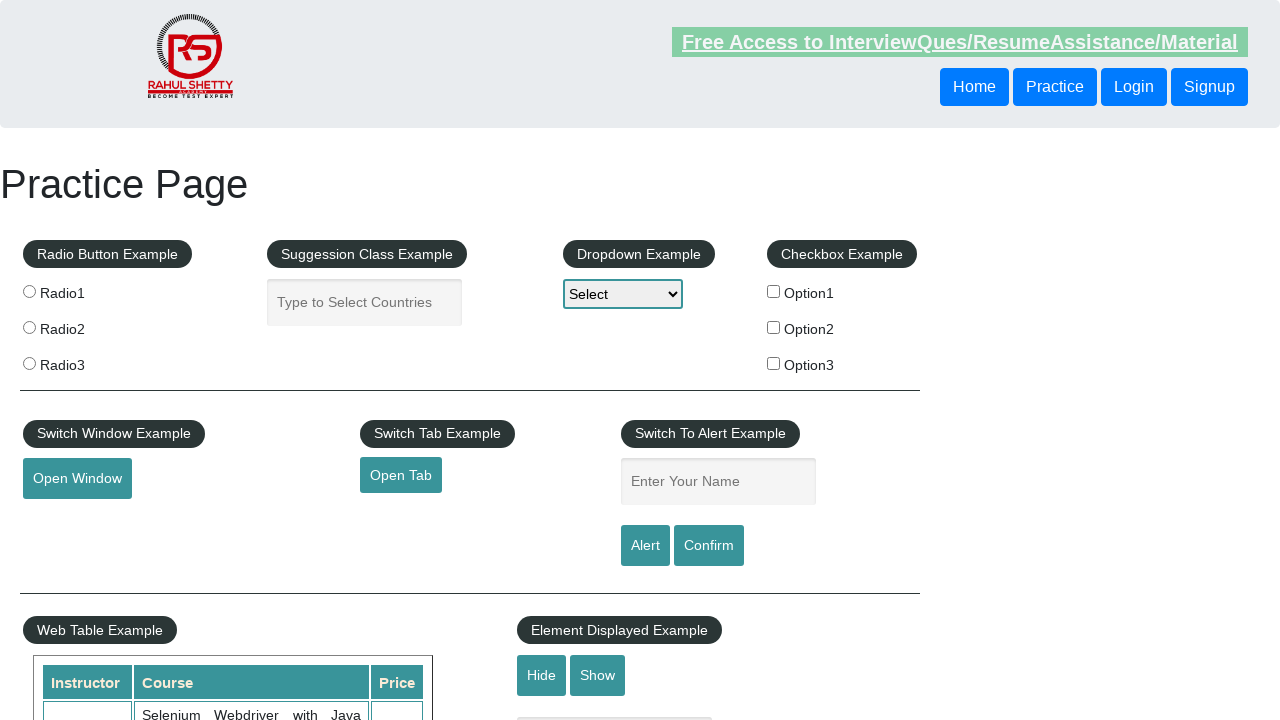

Verified price at index 7 contains '25'
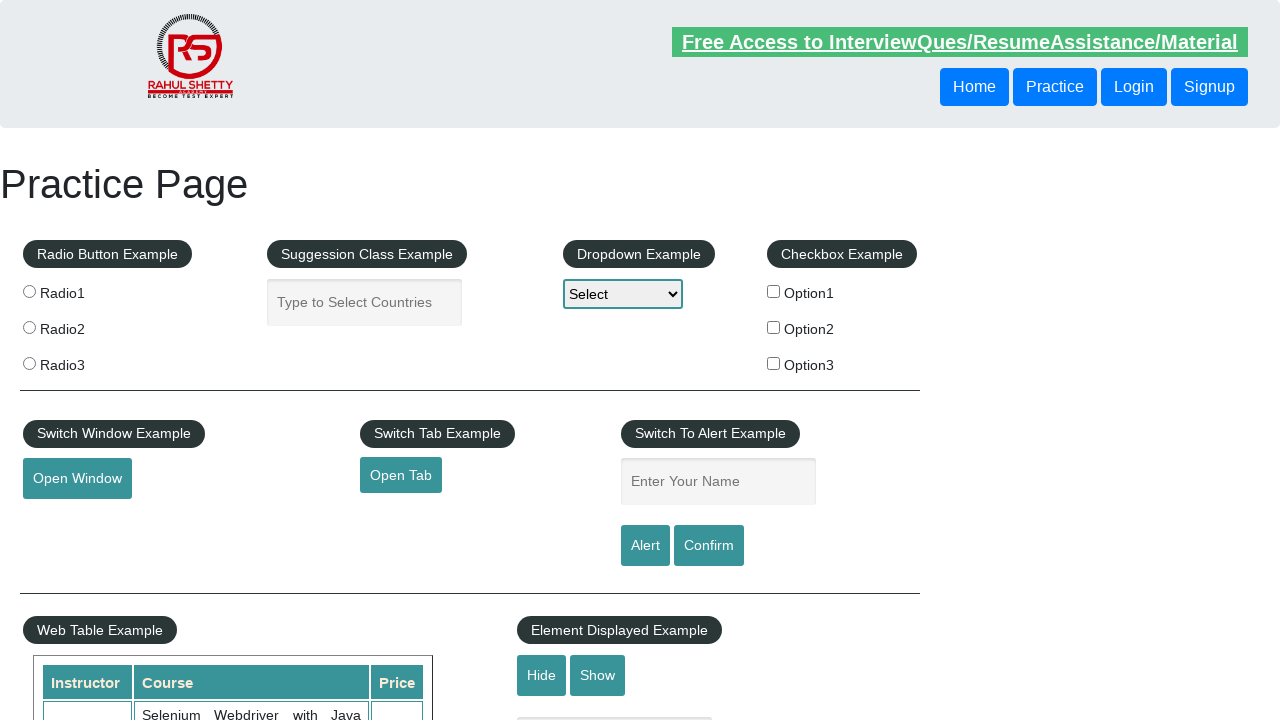

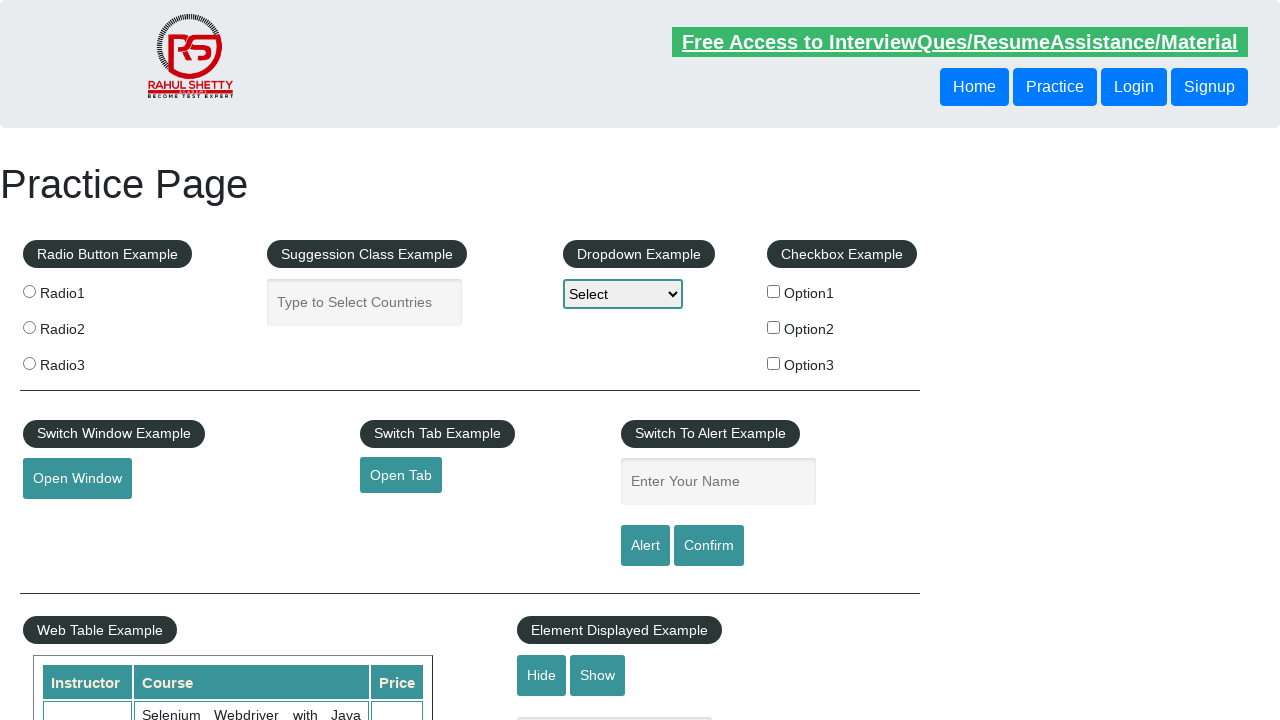